Tests Python.org search functionality using a structured test approach - verifies page title contains 'Python' and searches for 'pycon'

Starting URL: http://www.python.org

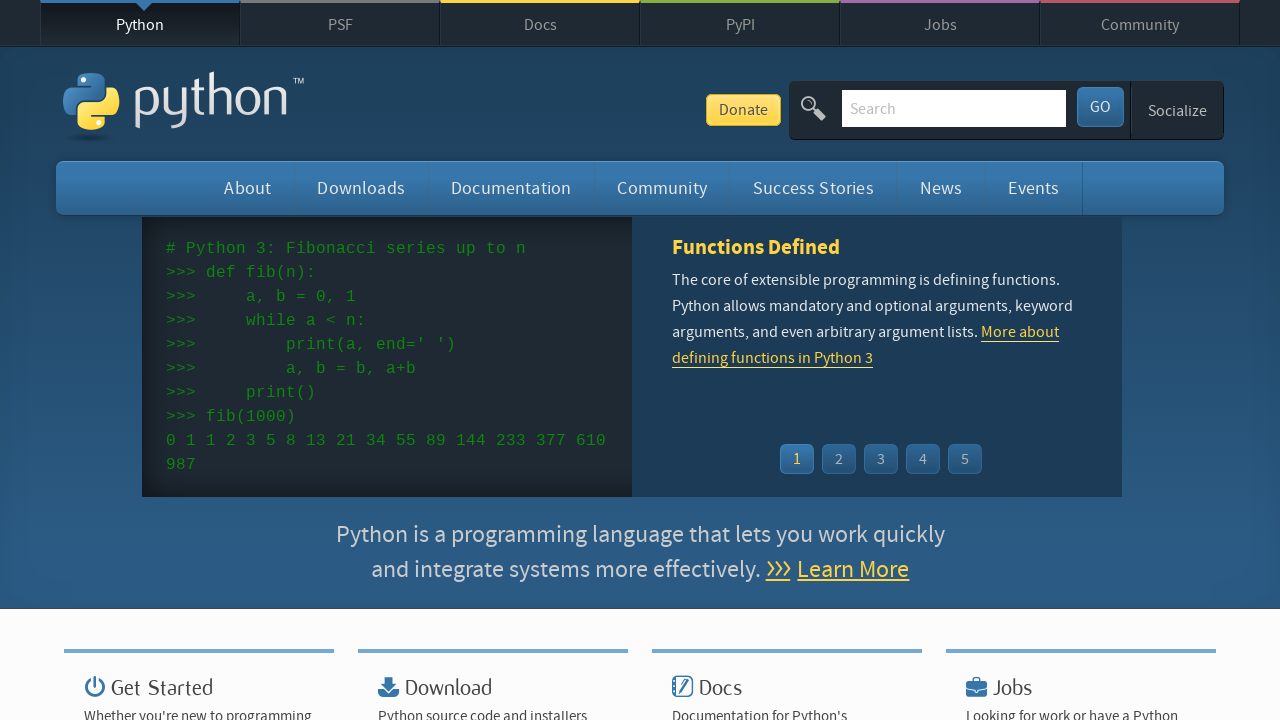

Verified page title contains 'Python'
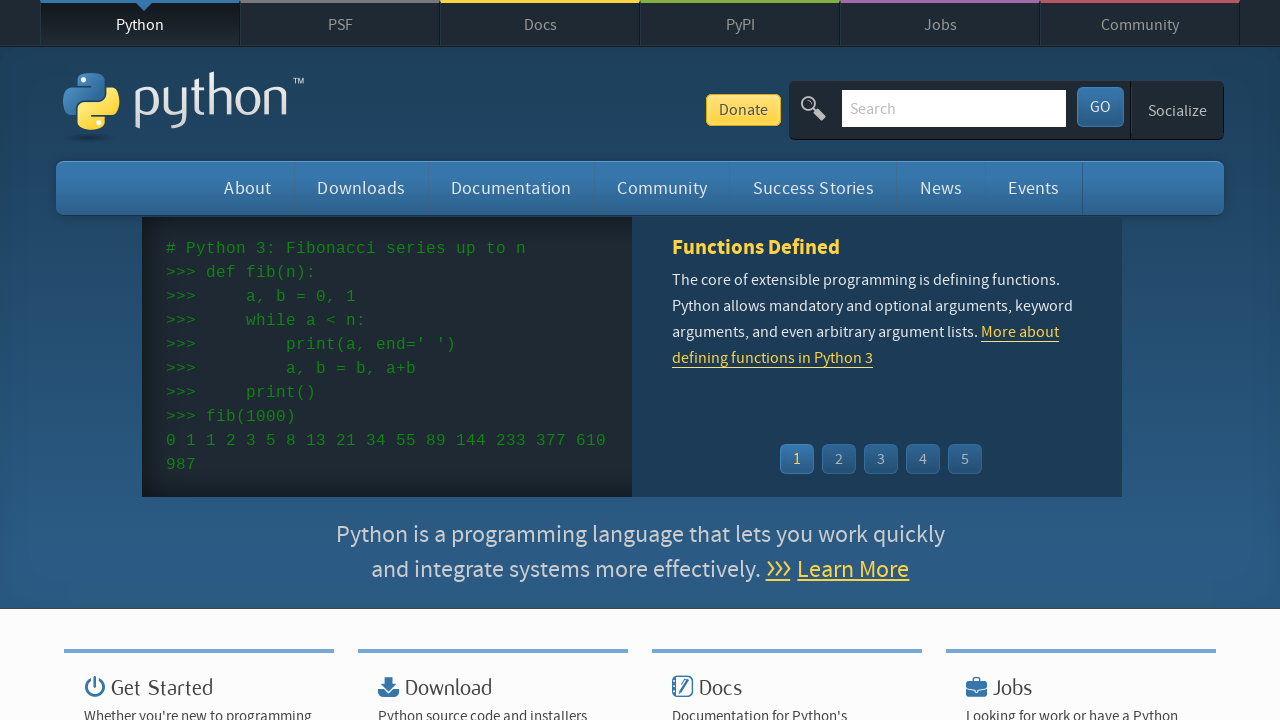

Filled search input with 'pycon' on input[name='q']
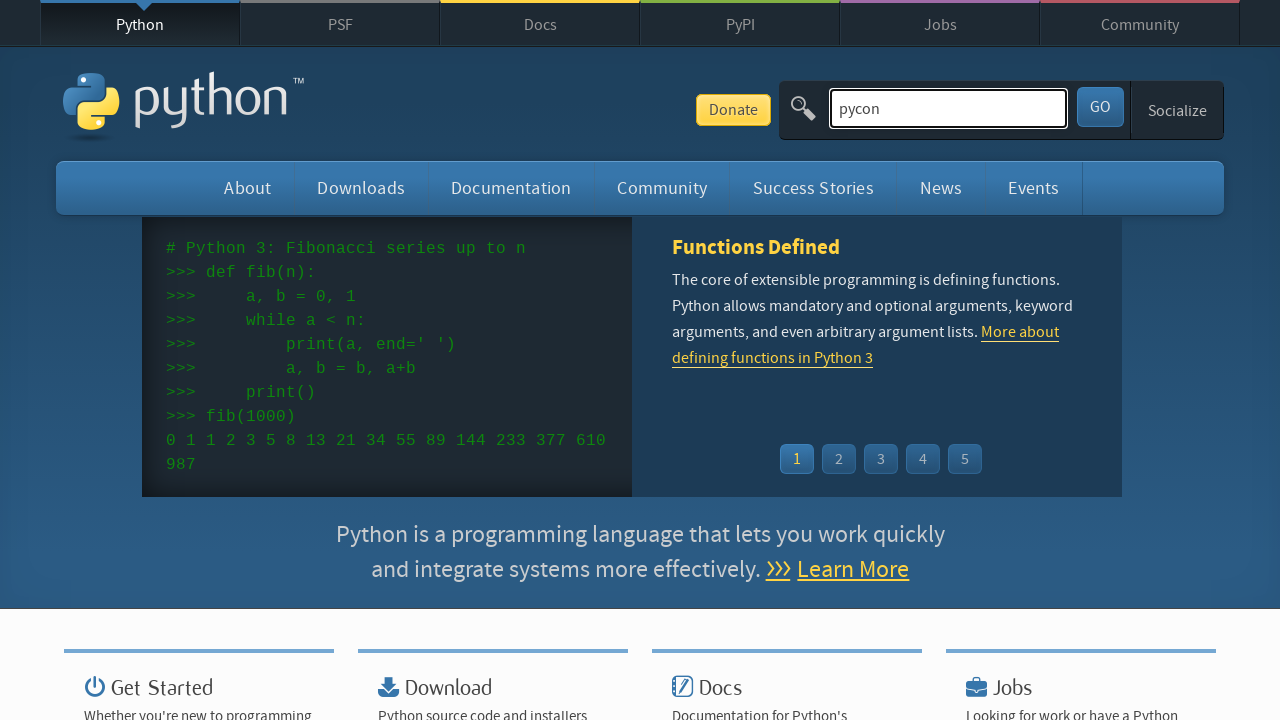

Pressed Enter to submit search query on input[name='q']
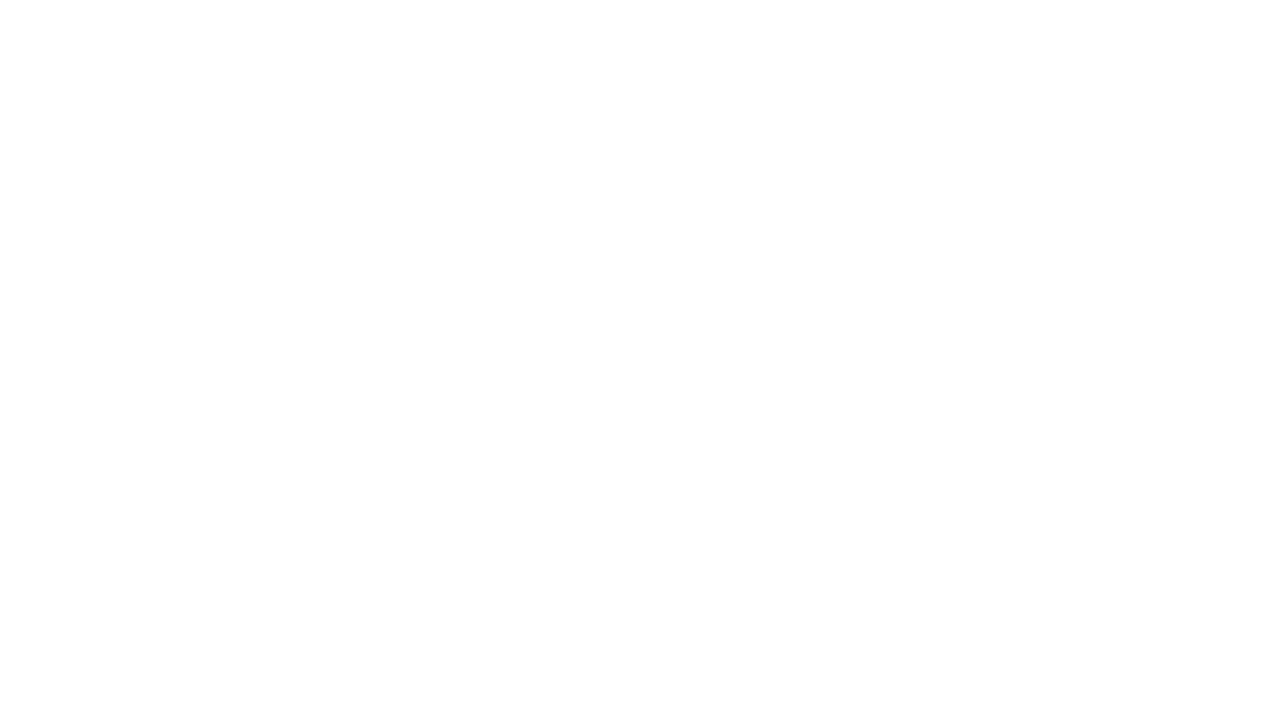

Waited for network idle to ensure page loaded
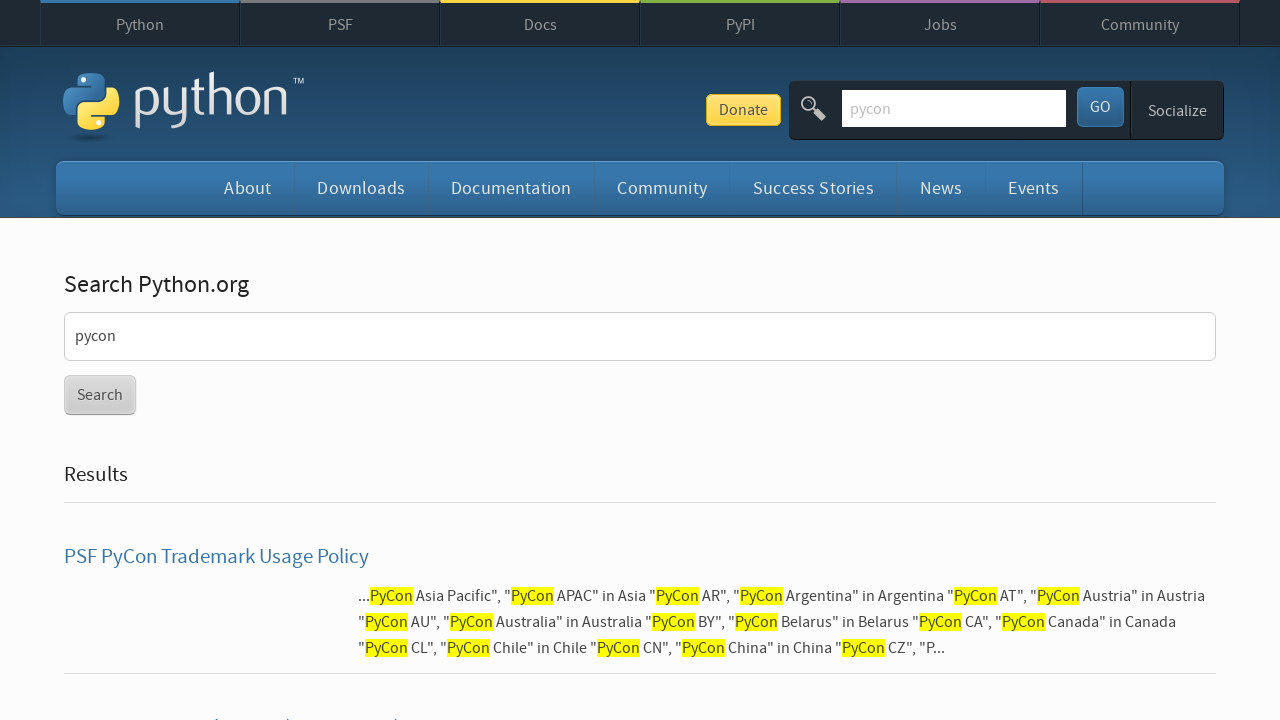

Verified search returned results (no 'No results found' message)
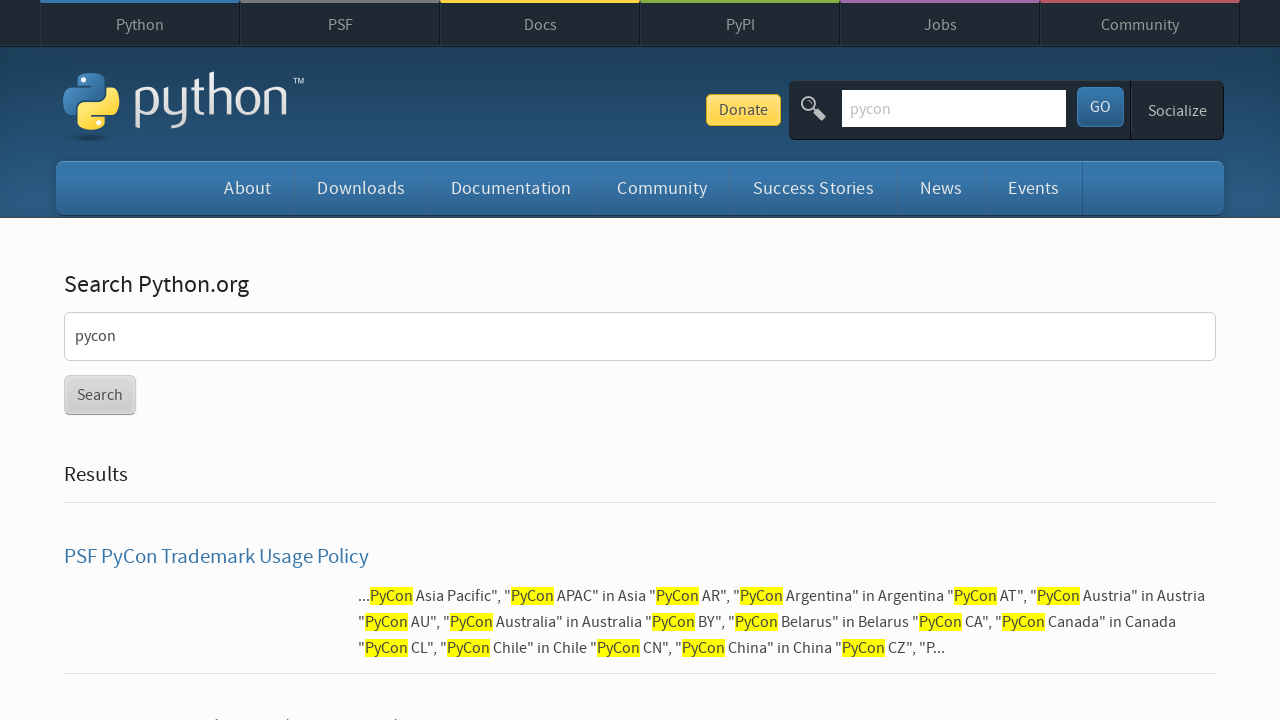

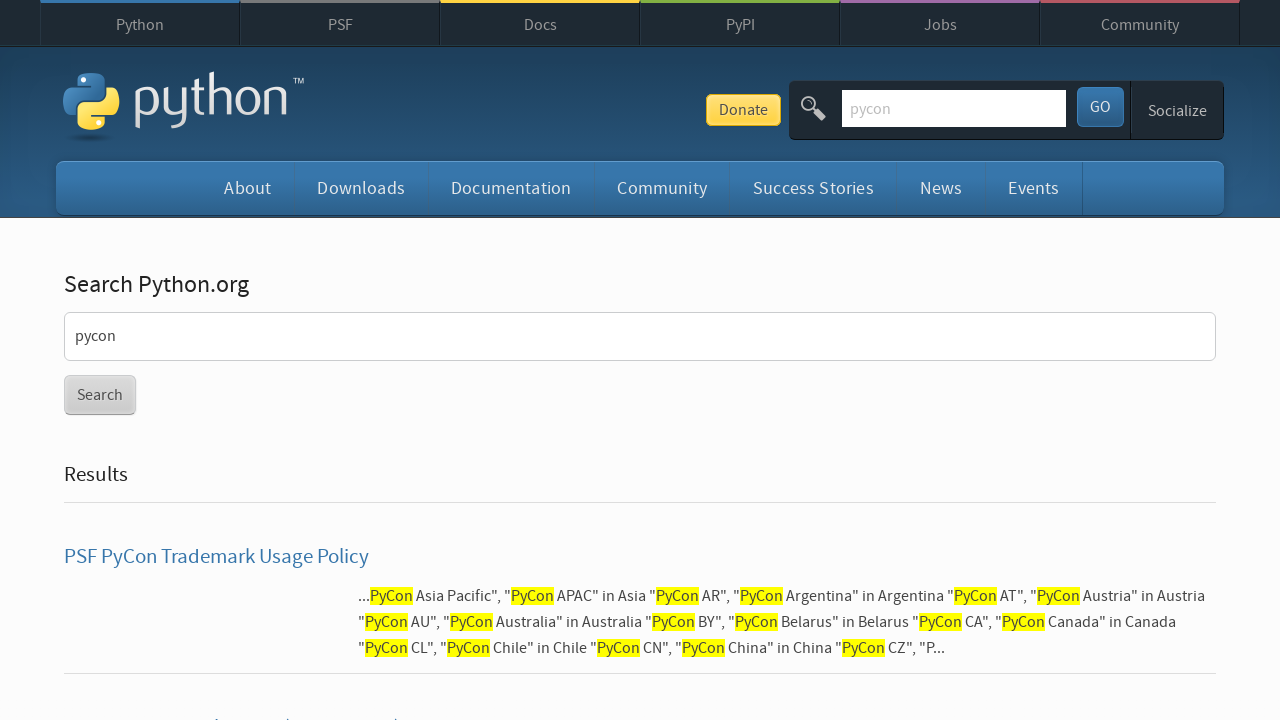